Tests navigation by clicking on a link labeled "compendiumdev" and verifying the URL changes after the click

Starting URL: http://omayo.blogspot.com/

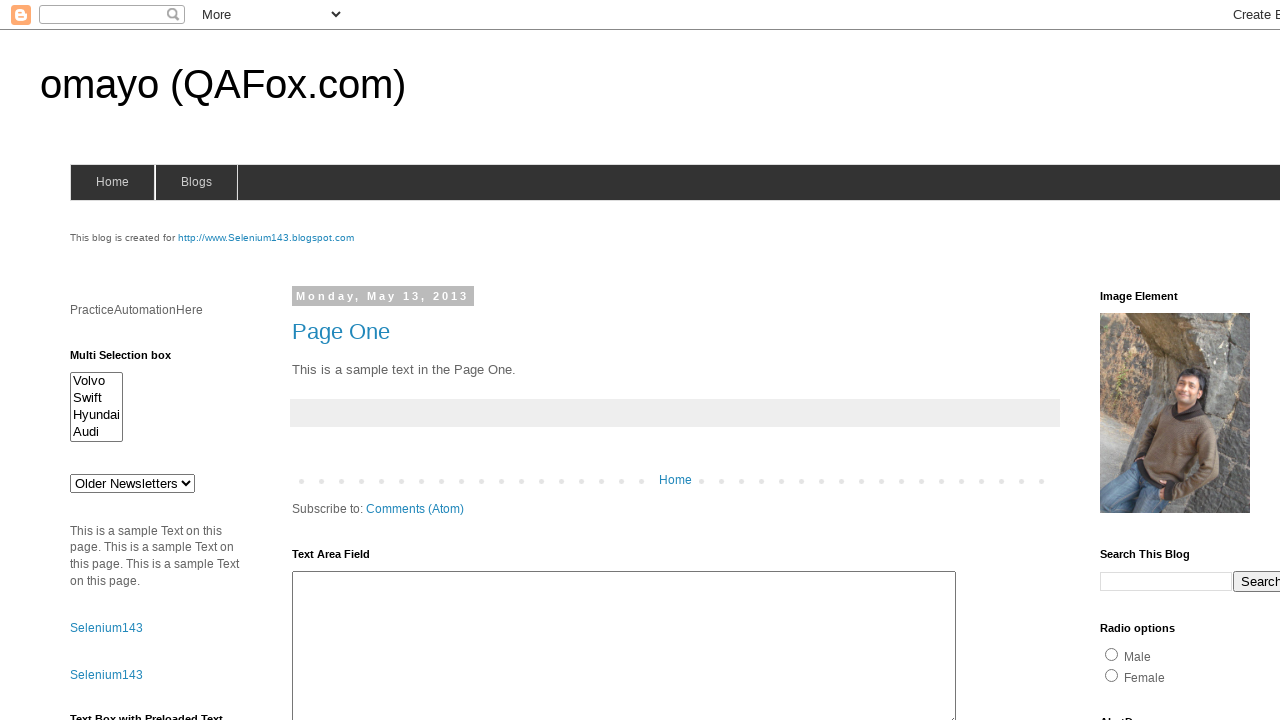

Retrieved initial URL from omayo.blogspot.com
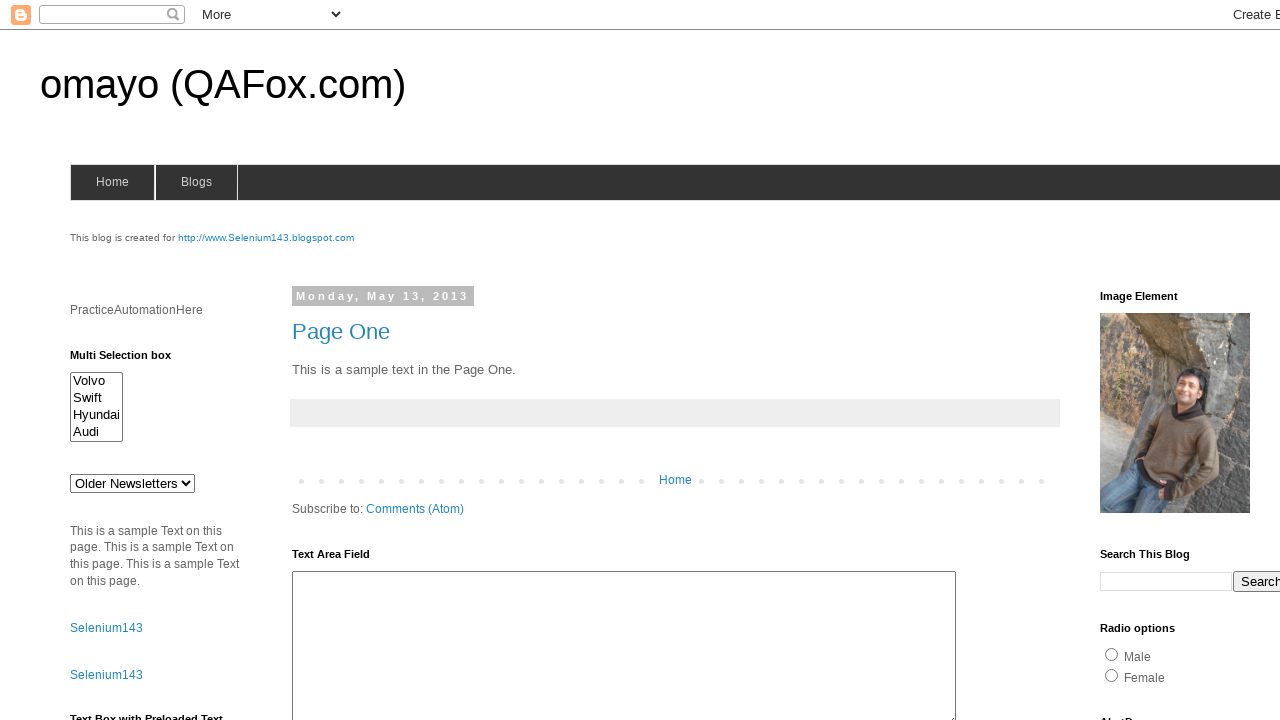

Clicked on 'compendiumdev' link at (1160, 360) on text=compendiumdev
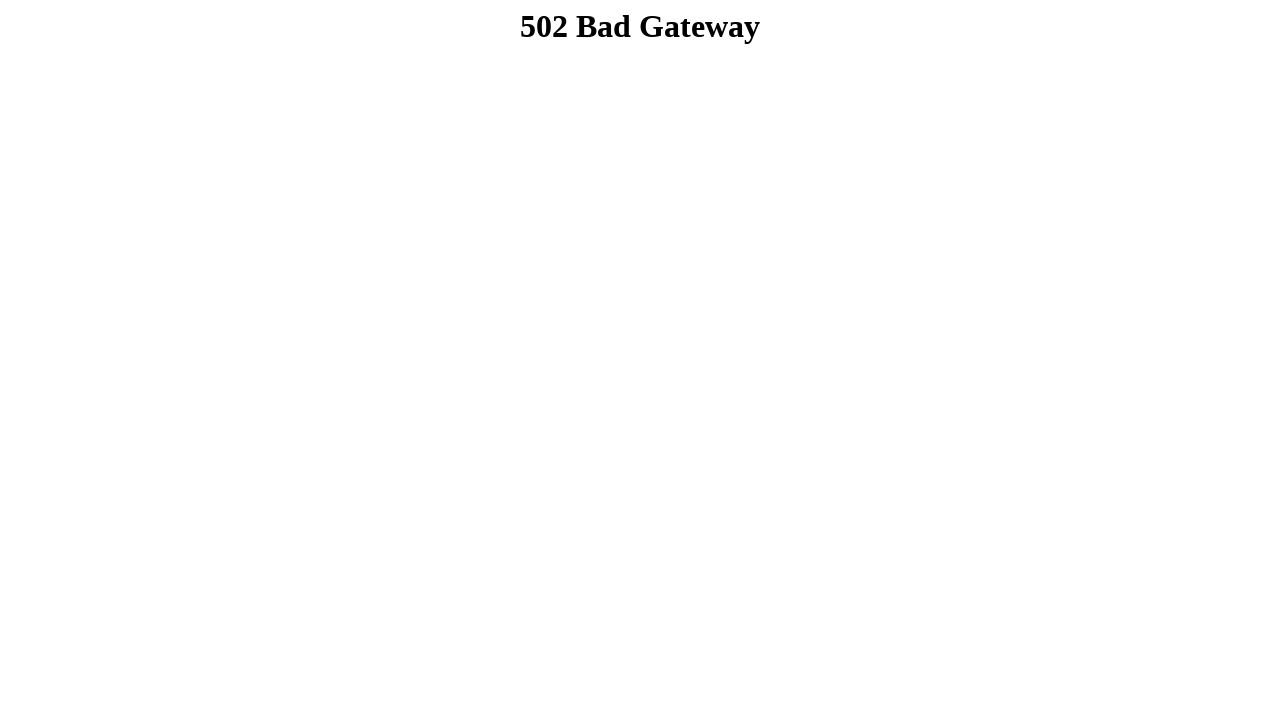

Waited for page to load after clicking compendiumdev link
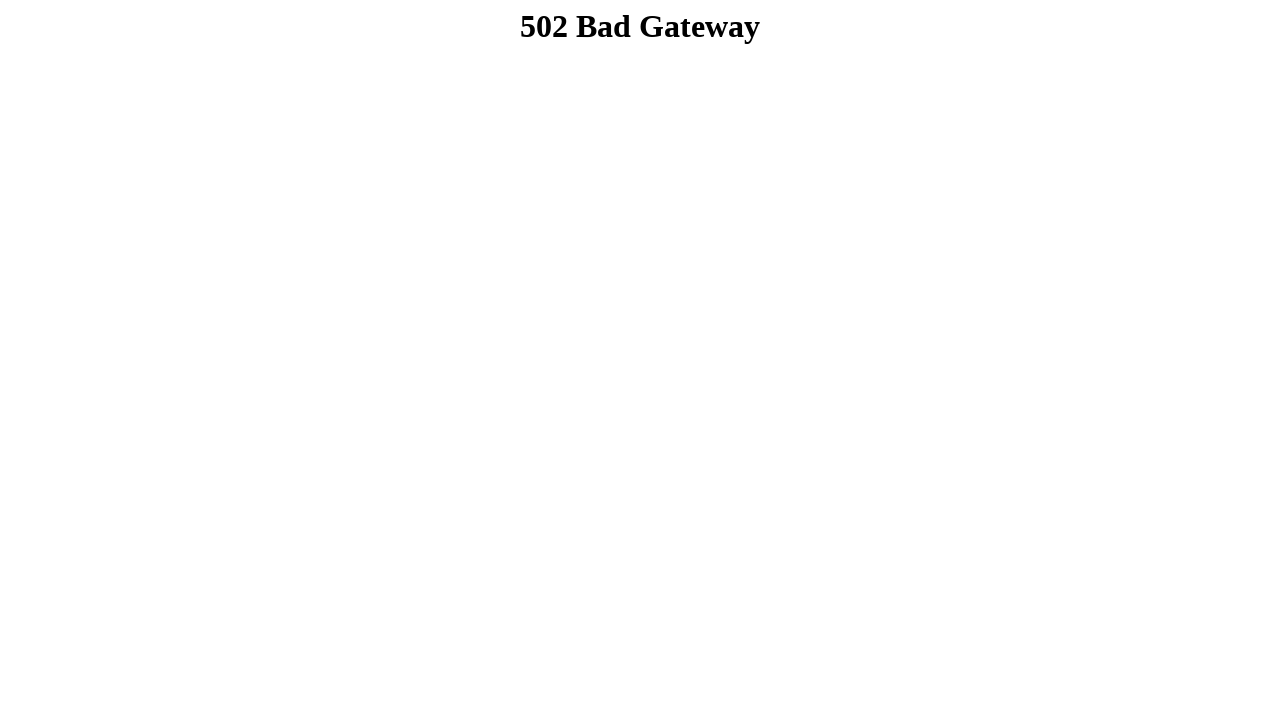

Retrieved new URL after navigation - URL changed from initial page
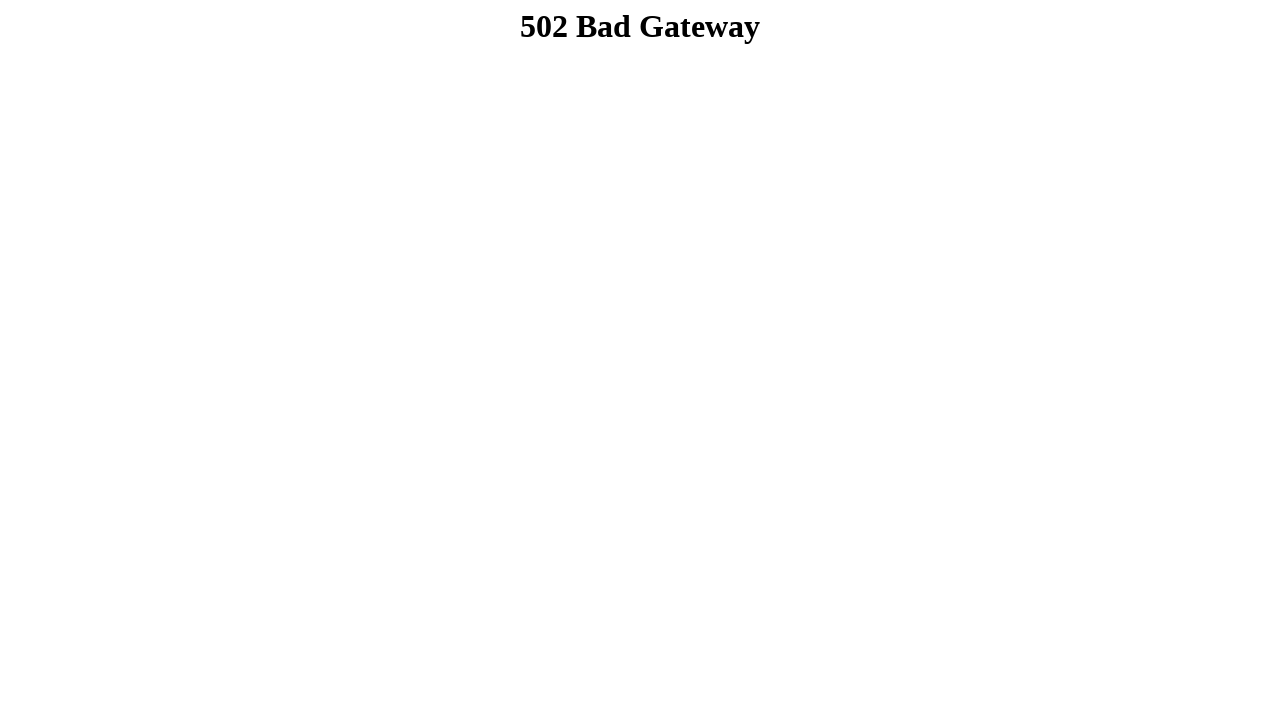

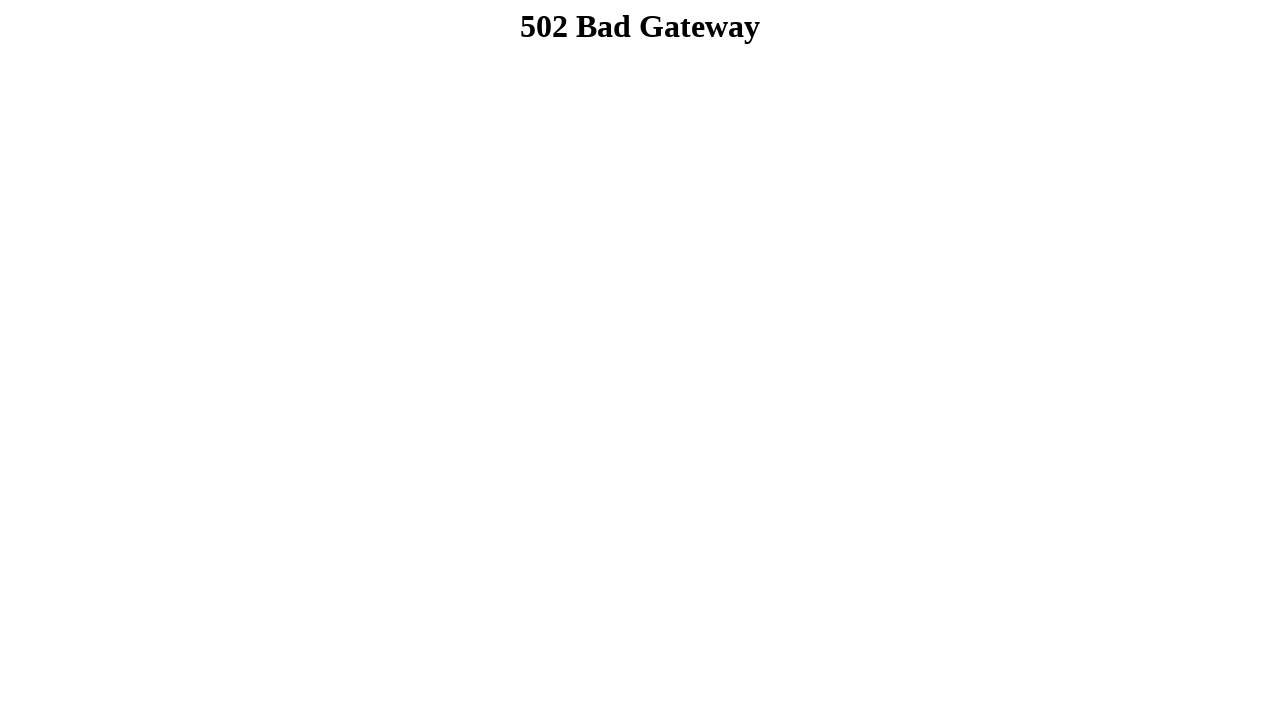